Tests a loading images page by waiting for a specific image element to be present on the page, verifying that dynamic content loads correctly

Starting URL: https://bonigarcia.dev/selenium-webdriver-java/loading-images.html

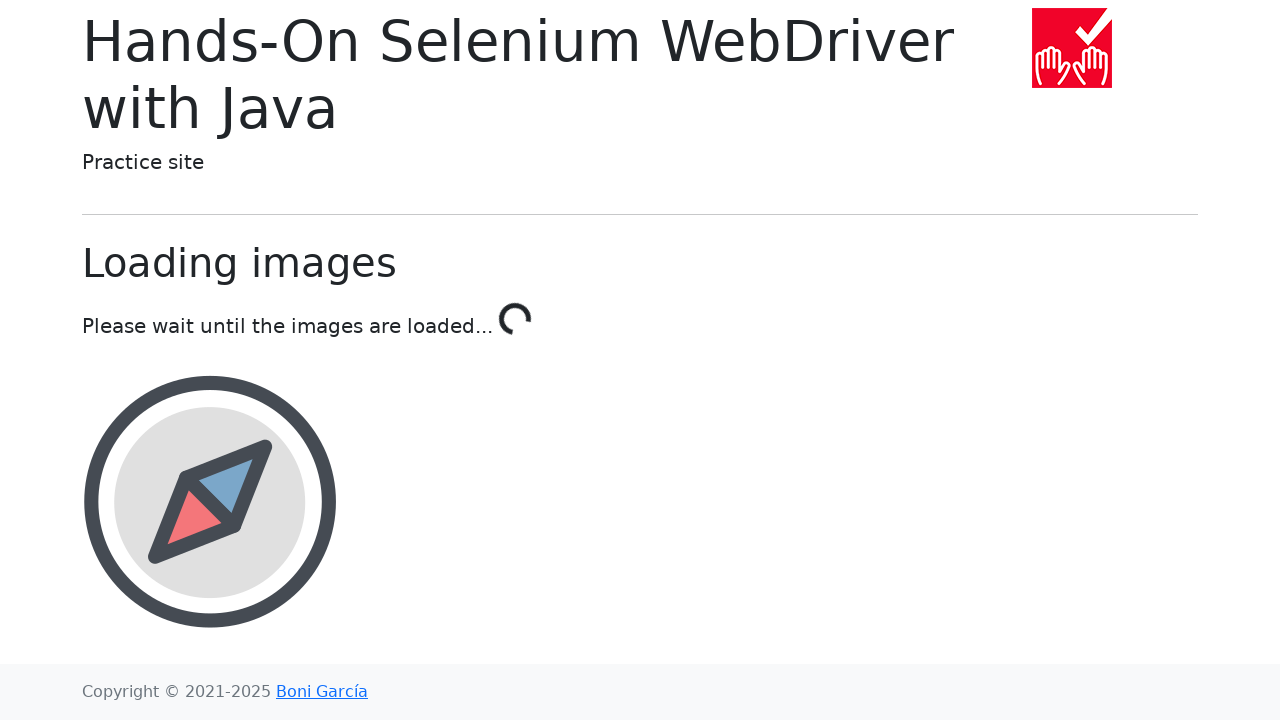

Waited for award image element to be attached to DOM
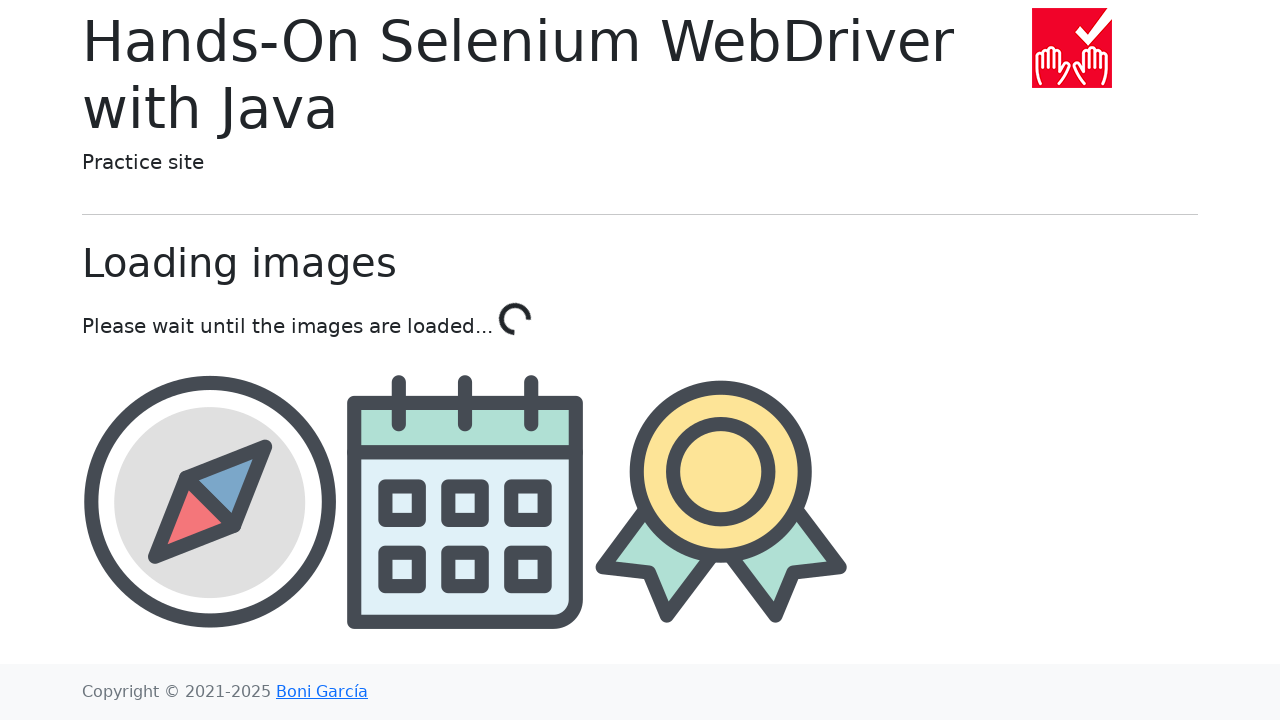

Award image element became visible
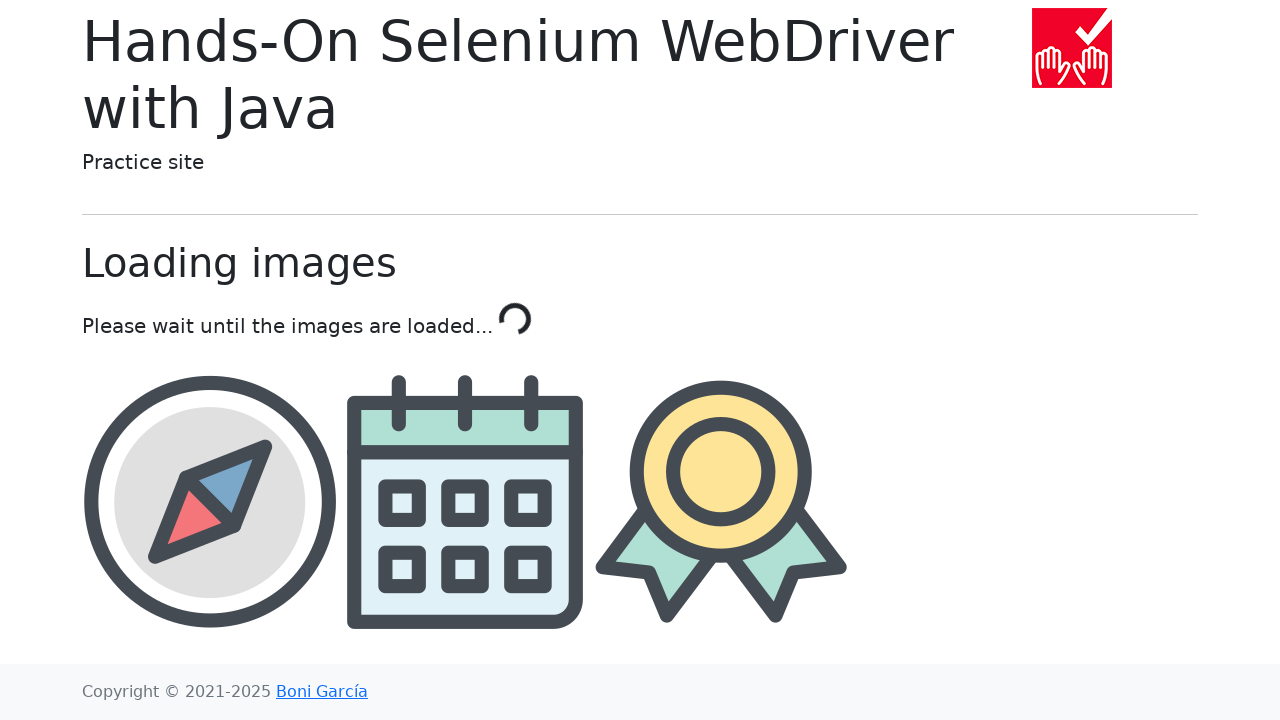

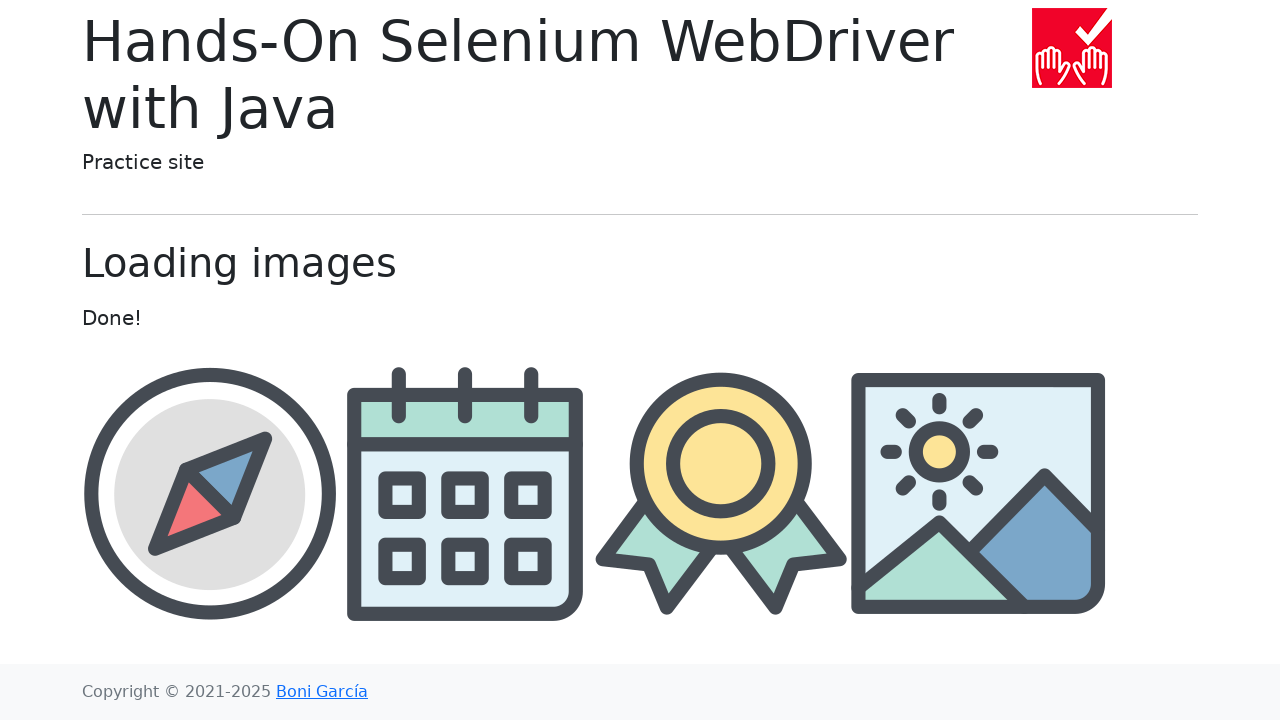